Tests JavaScript prompt handling by clicking the prompt button, entering text, and accepting the dialog

Starting URL: https://the-internet.herokuapp.com/javascript_alerts

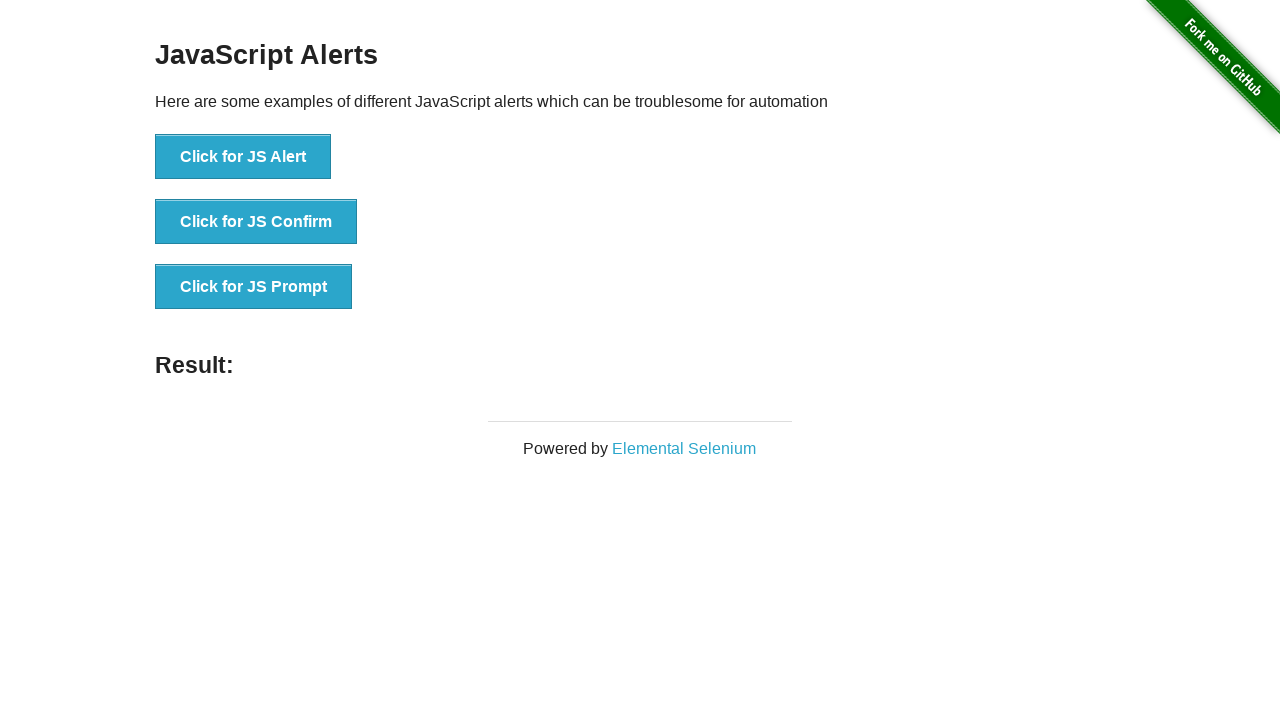

Set up dialog handler to accept prompt with text 'Very good!'
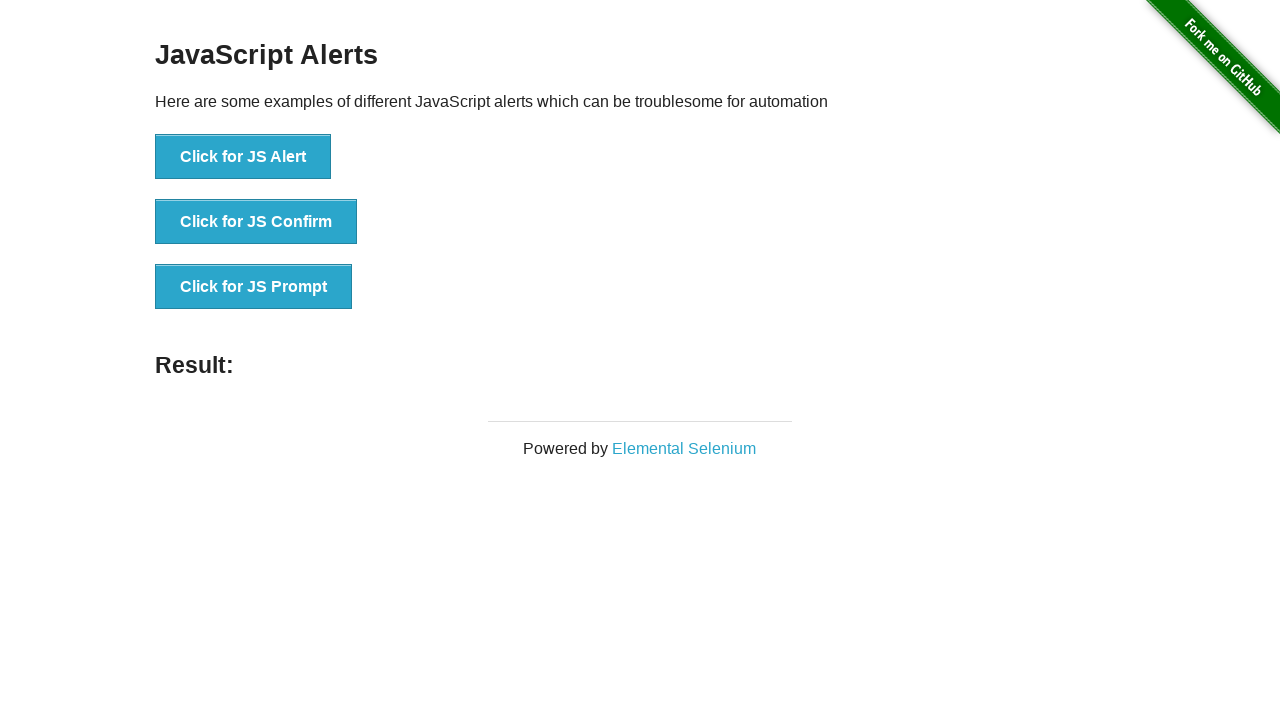

Clicked the prompt button to trigger JavaScript prompt dialog at (254, 287) on xpath=//ul//li[3]/button
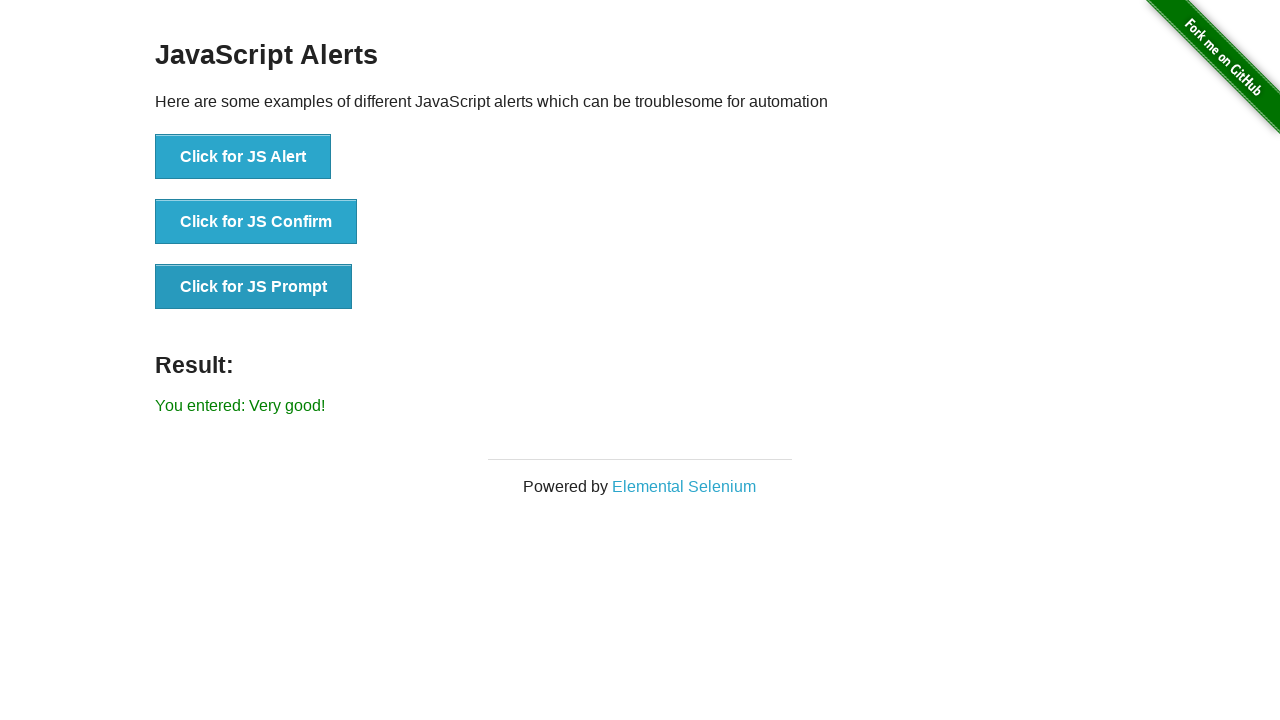

Retrieved result text from #result element
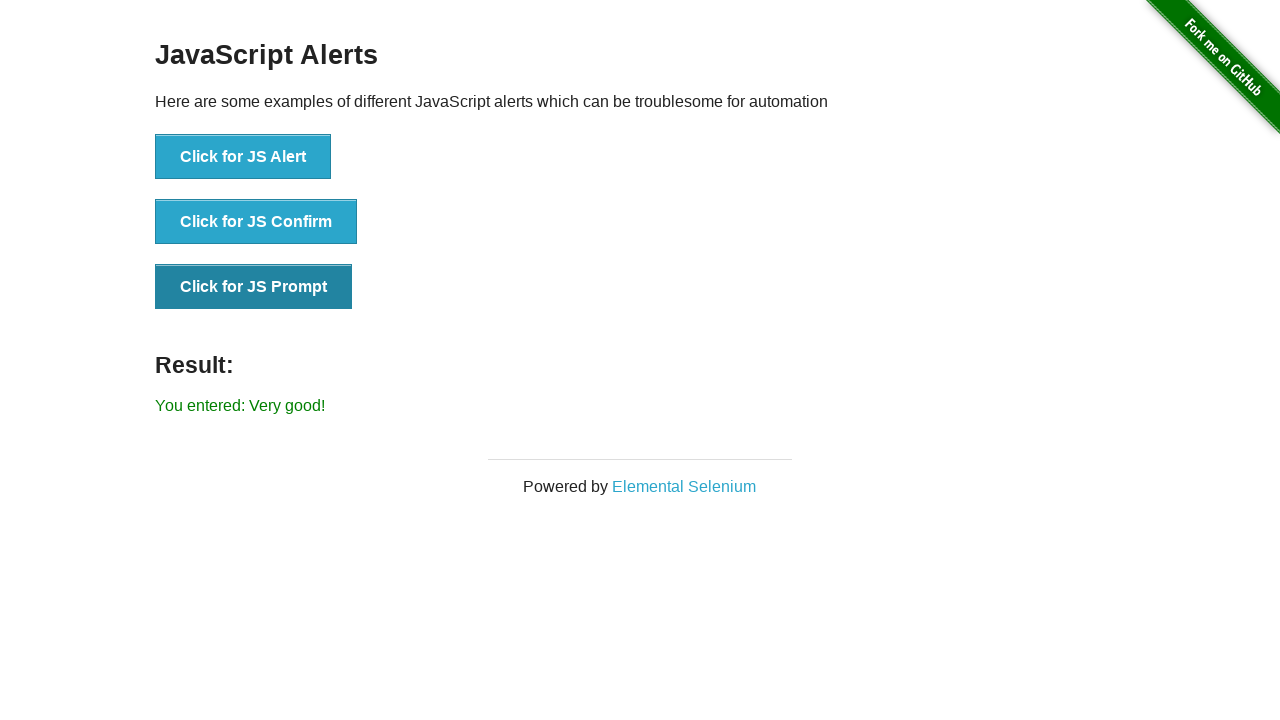

Asserted that result text matches expected prompt response 'You entered: Very good!'
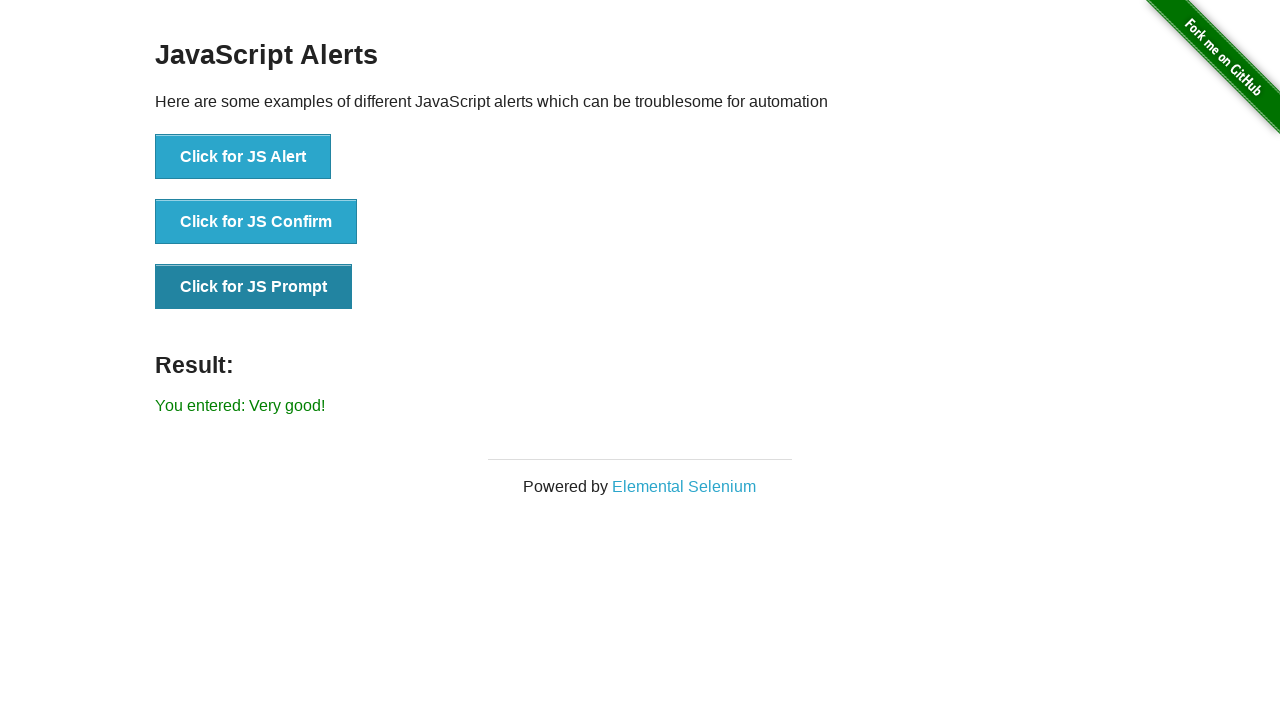

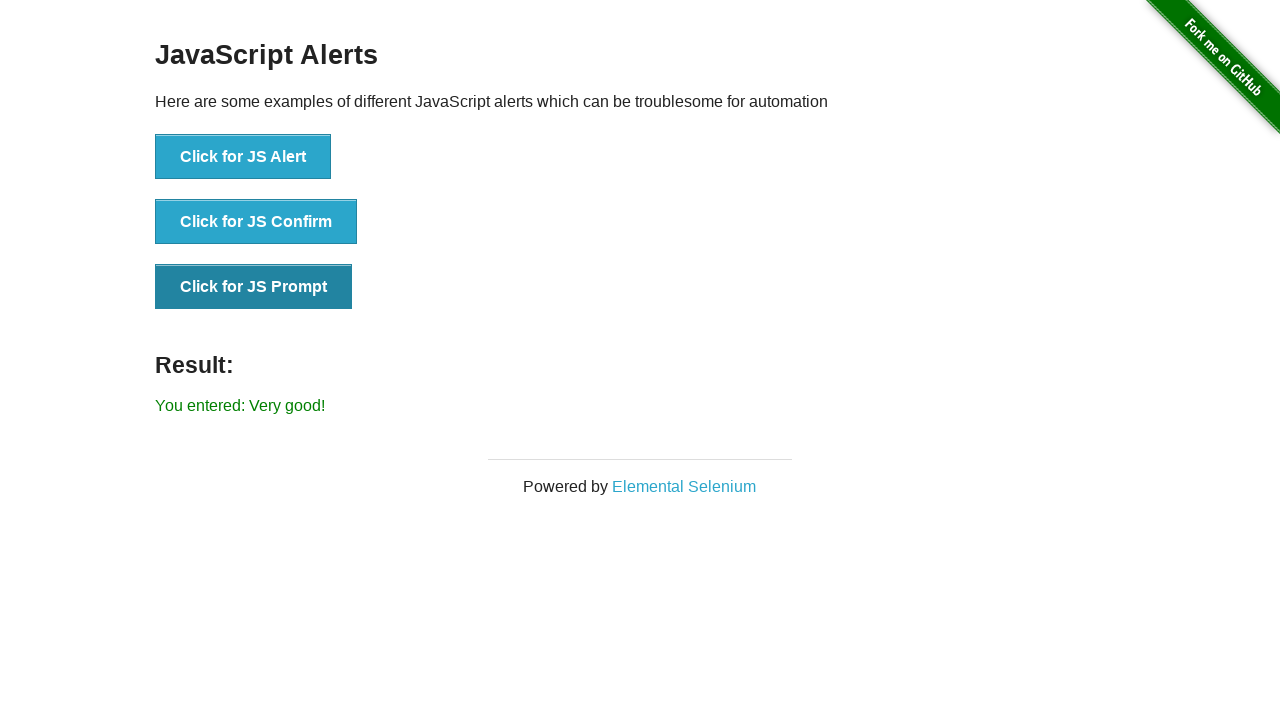